Tests dropdown selection functionality by selecting birth year (2000), month (January), and day (10) using different selection methods (by index, by value, and by visible text)

Starting URL: https://testcenter.techproeducation.com/index.php?page=dropdown

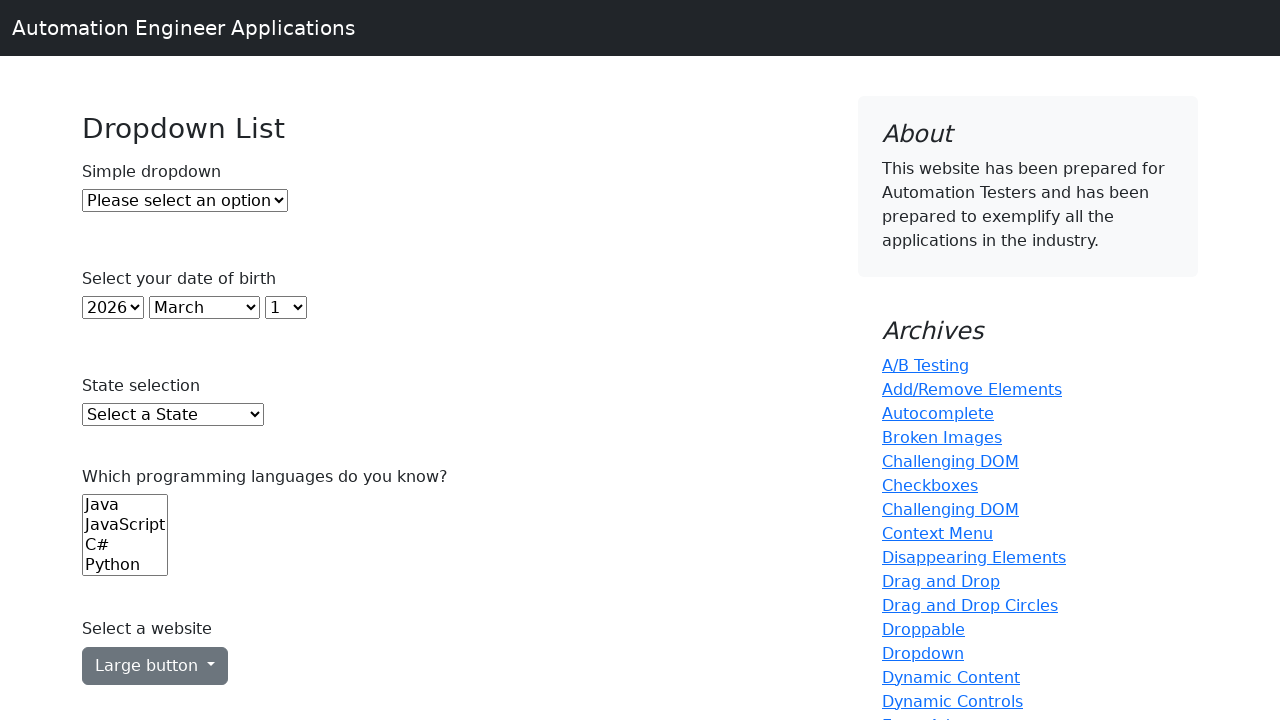

Selected birth year 2000 by index 22 from year dropdown on select#year
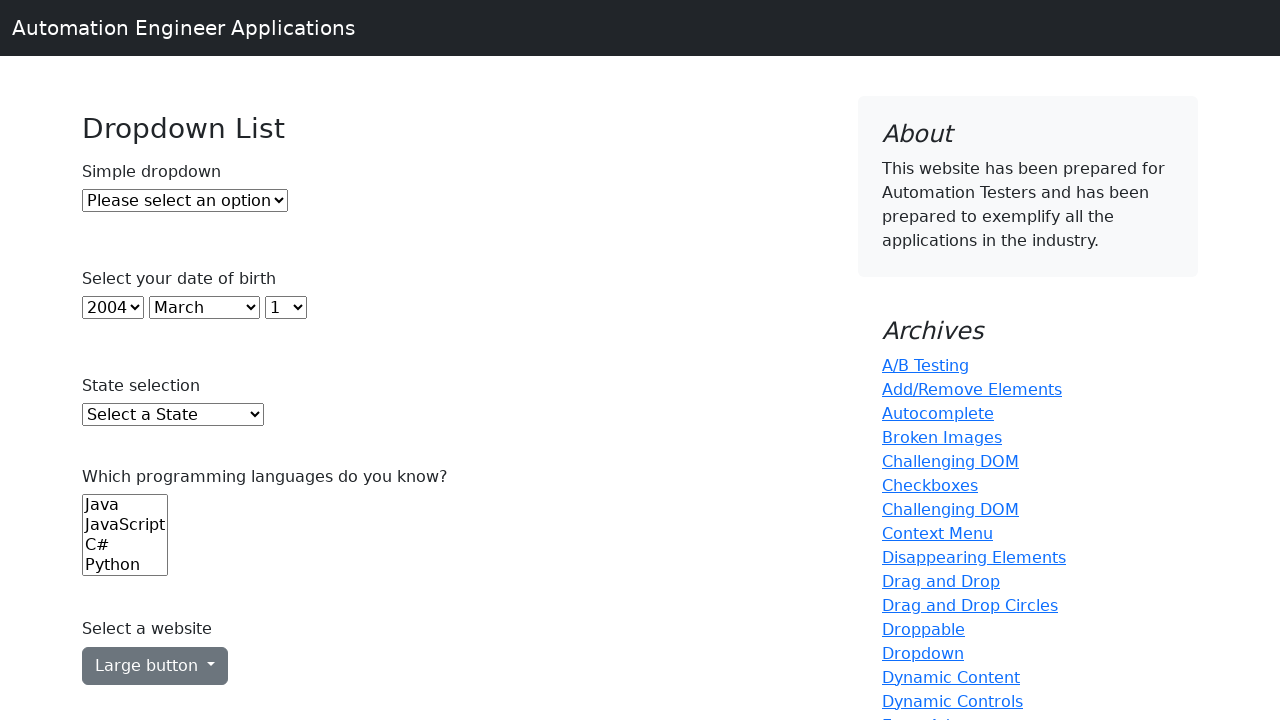

Selected birth month January (value '0') from month dropdown on select#month
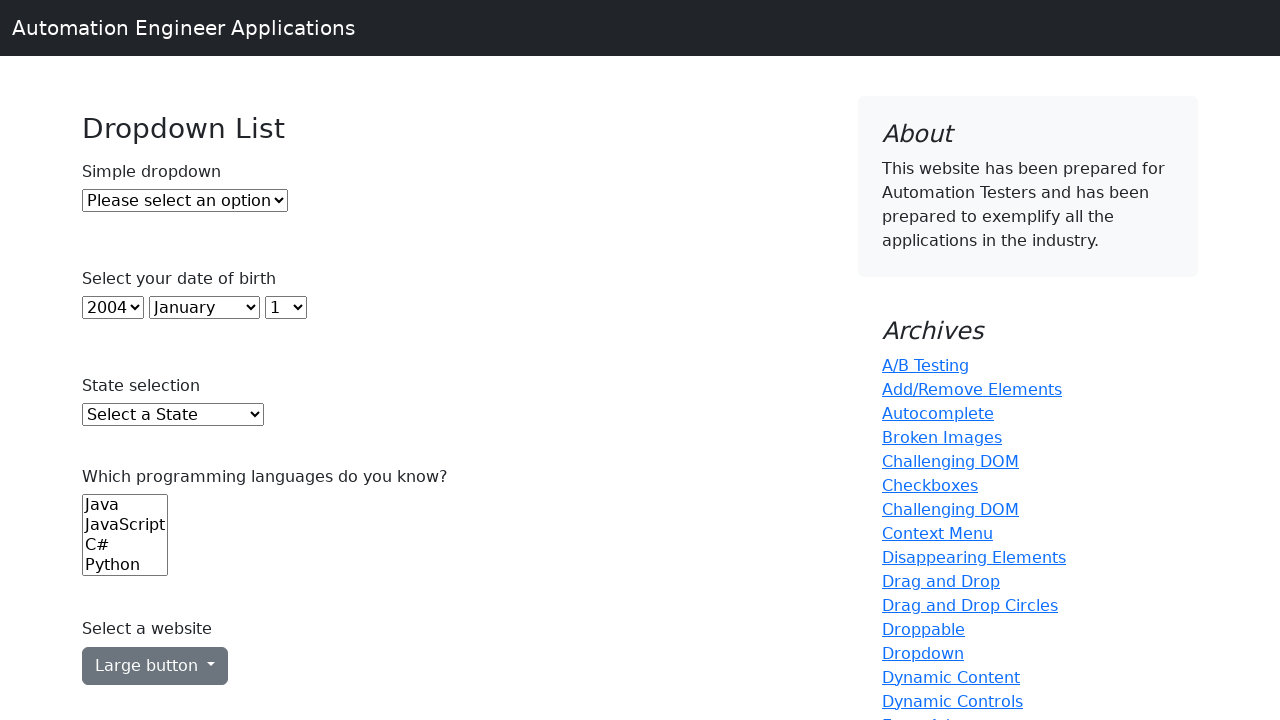

Selected birth day 10 by visible text from day dropdown on select#day
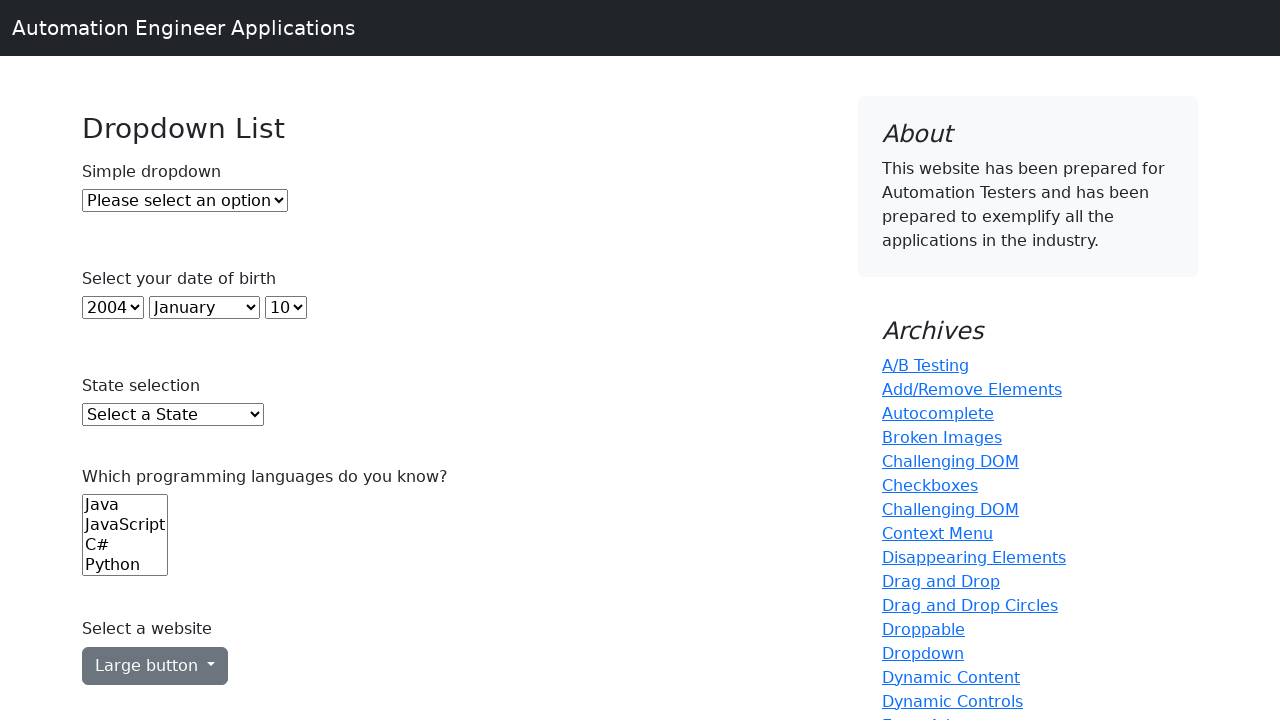

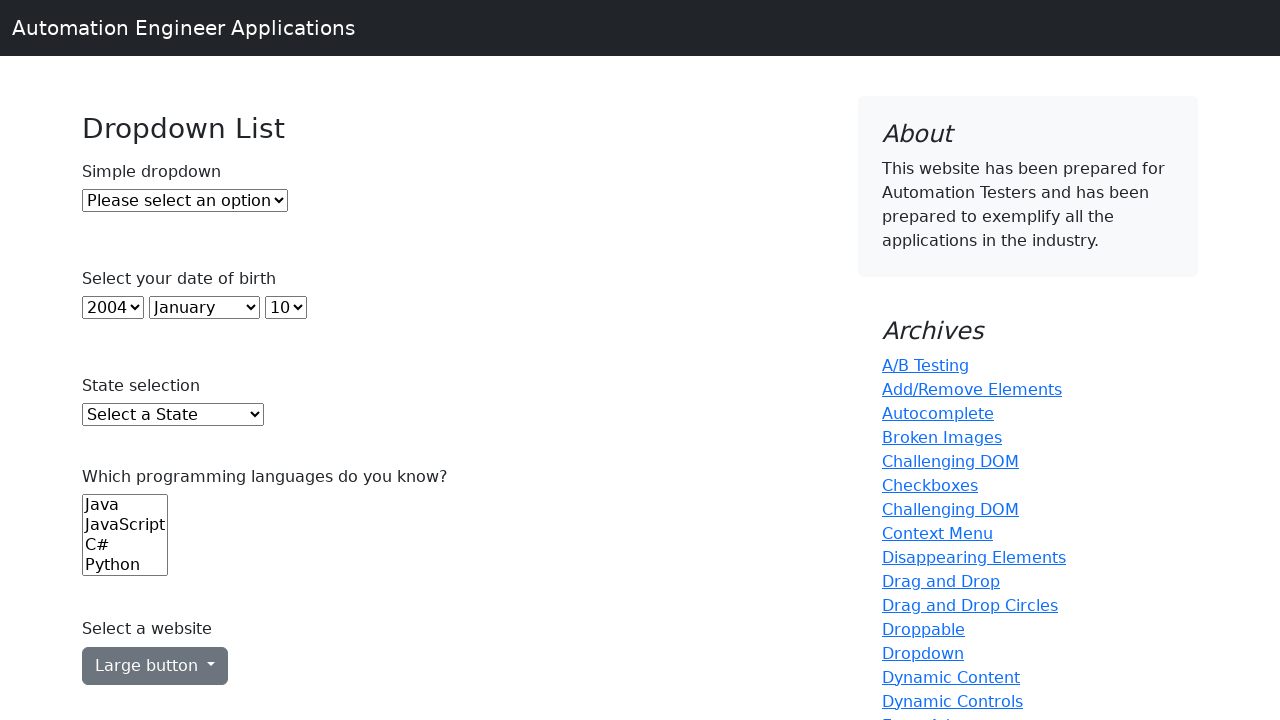